Tests slider control by dragging it and verifying the value changes

Starting URL: https://seleniumbase.io/demo_page

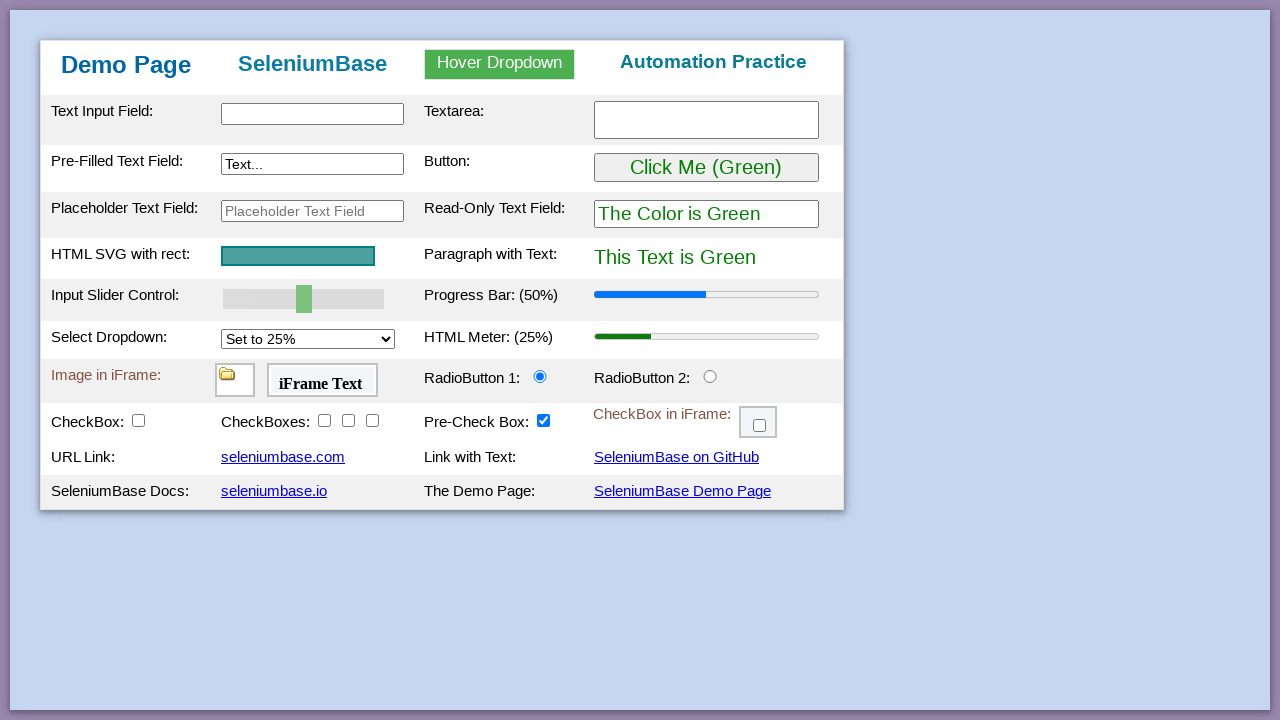

Slider element loaded and ready
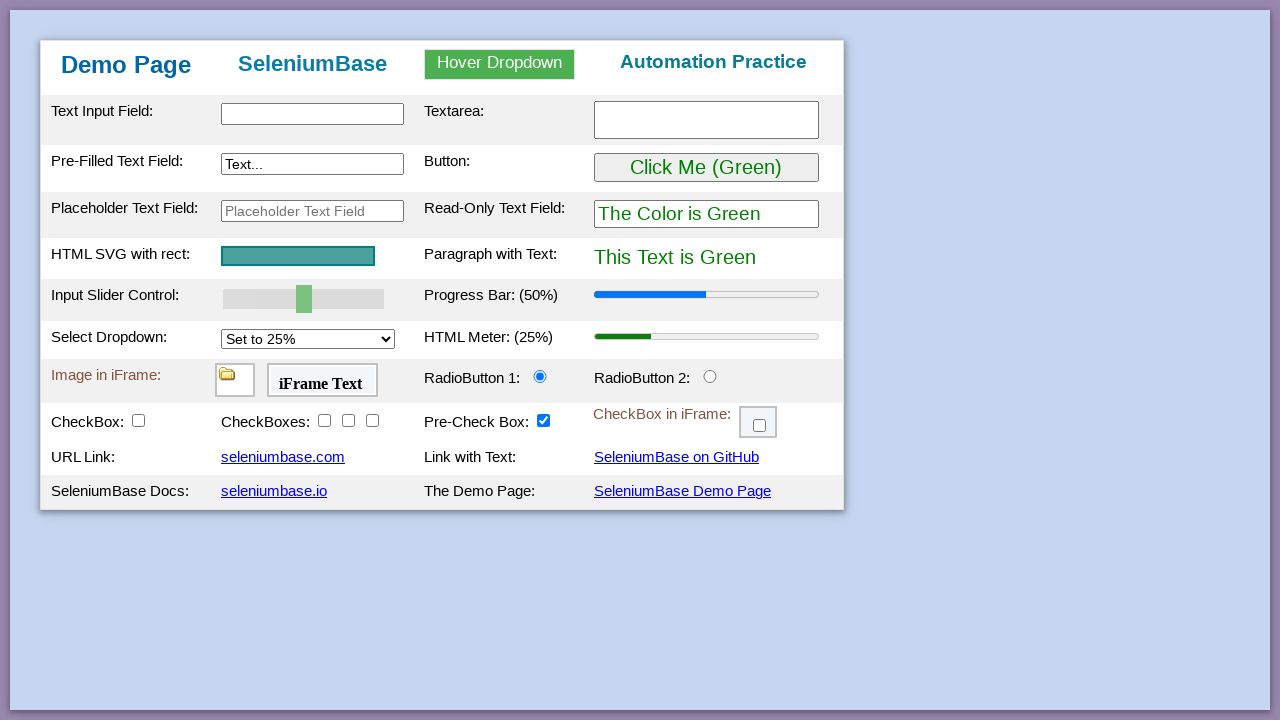

Retrieved slider bounding box dimensions
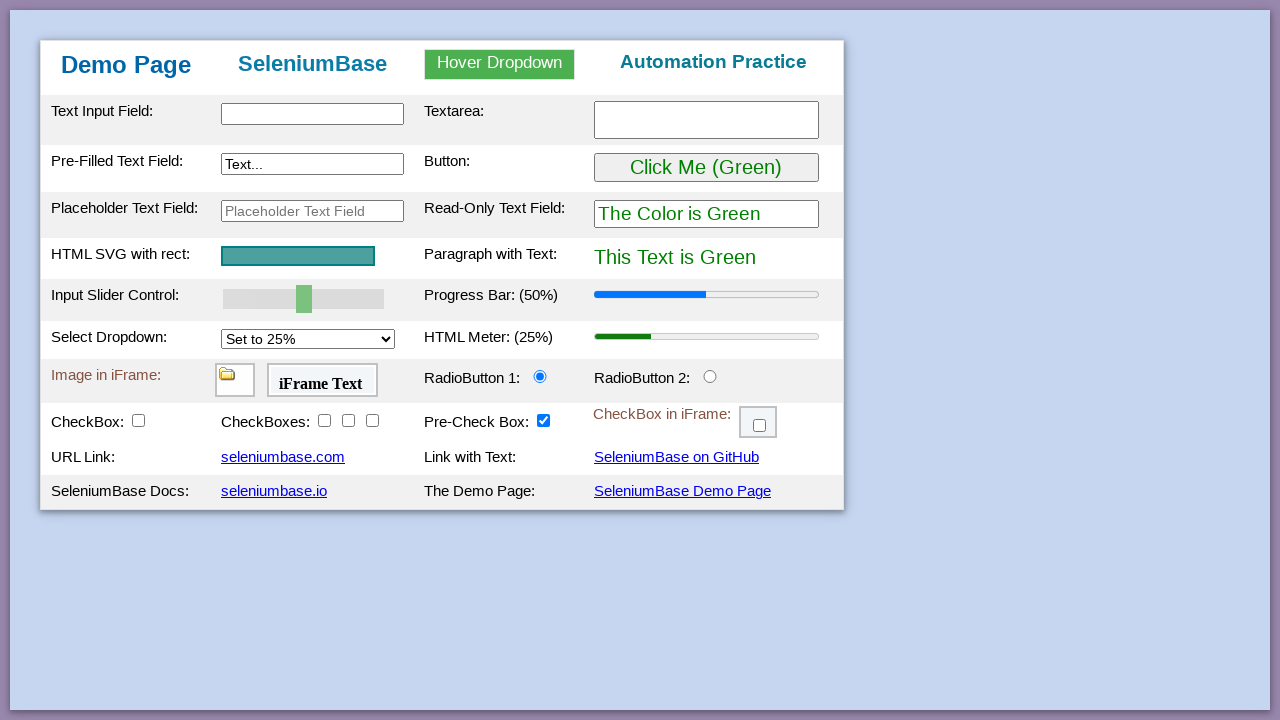

Moved mouse to slider starting position at (233, 299)
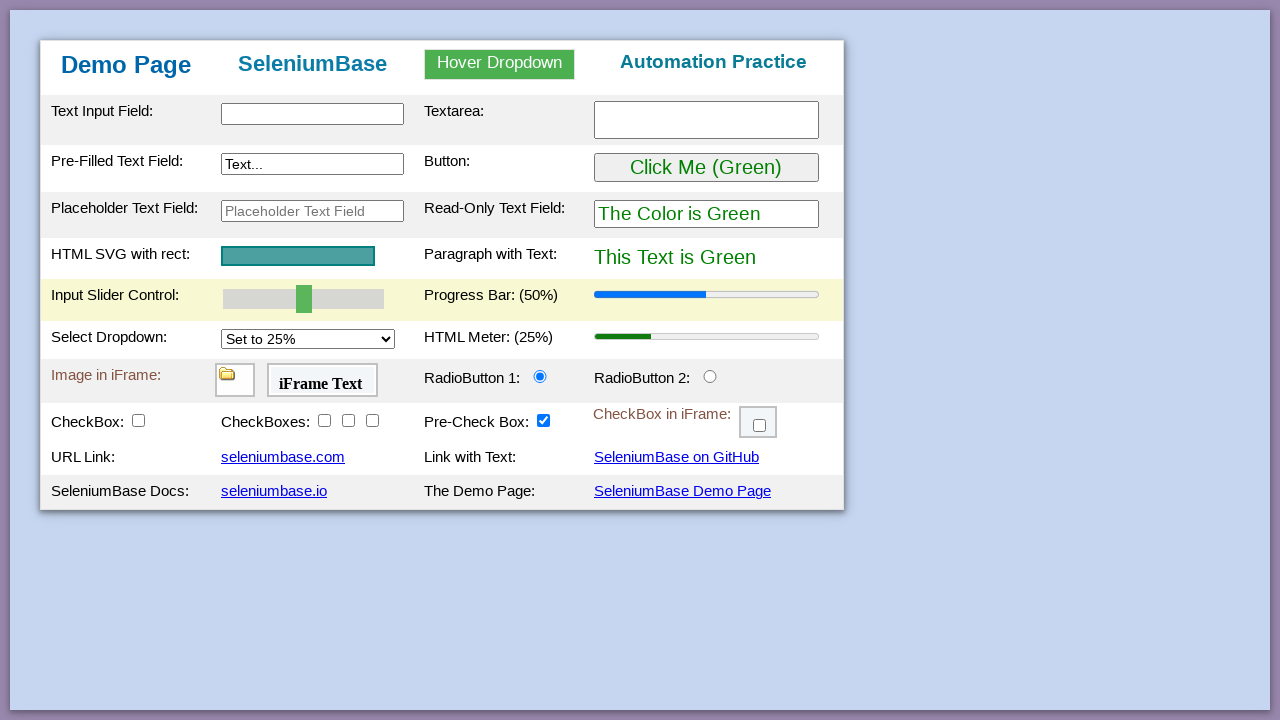

Pressed down mouse button on slider at (233, 299)
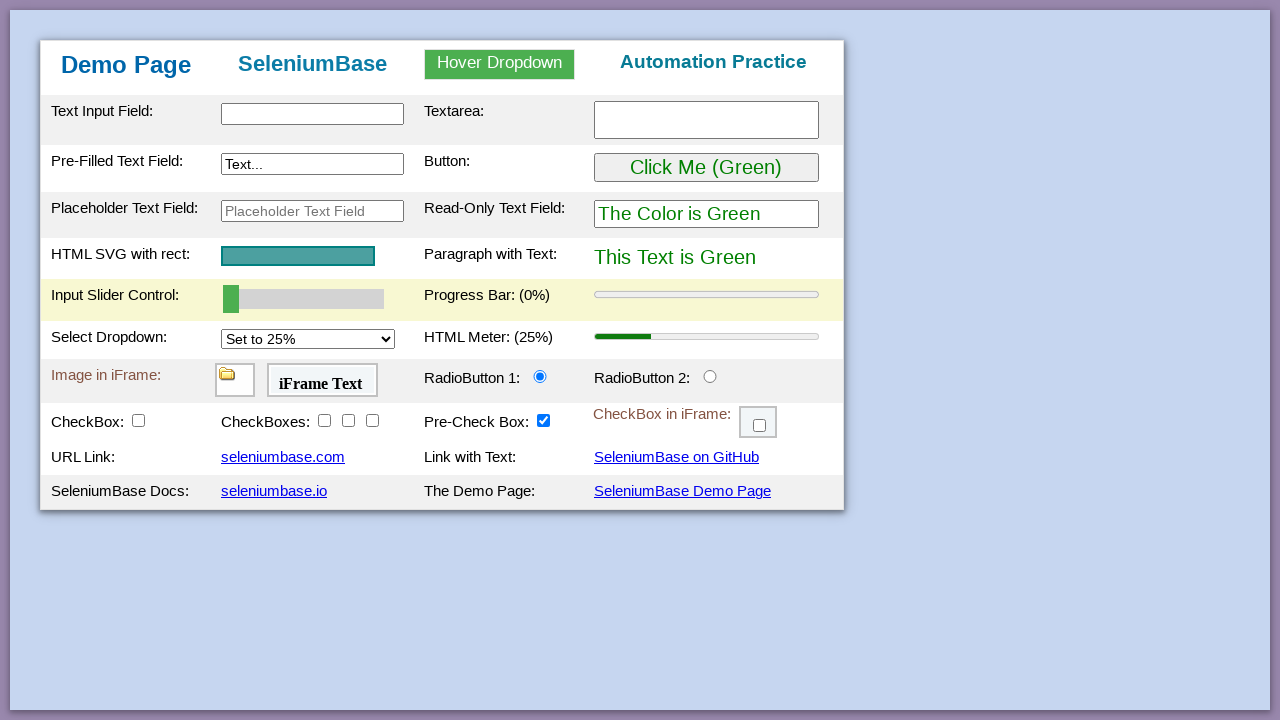

Dragged slider to middle position at (304, 299)
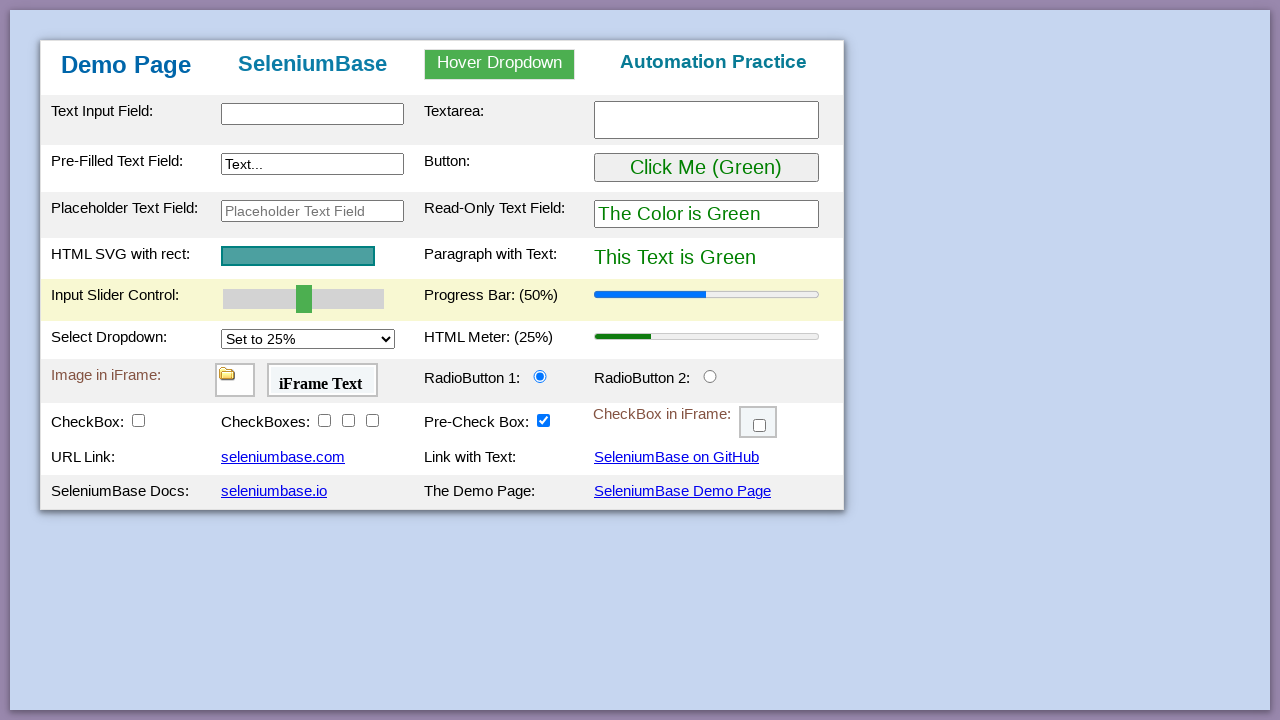

Released mouse button, slider drag completed at (304, 299)
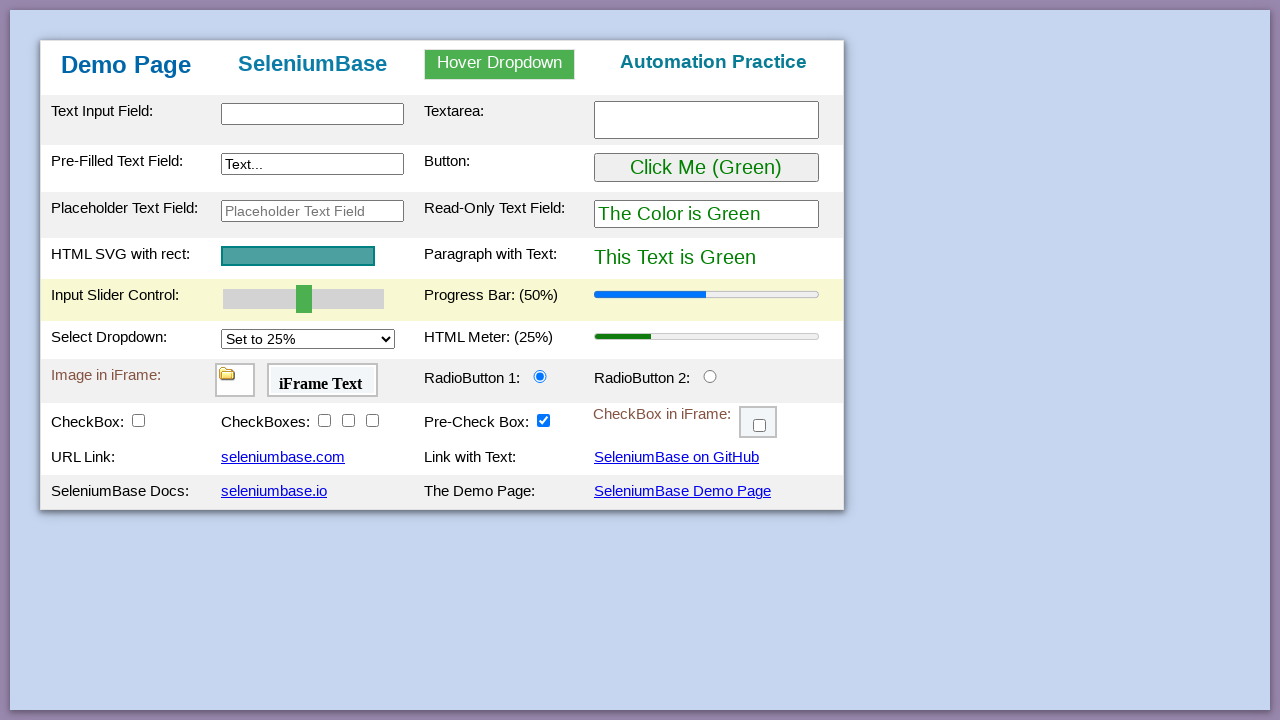

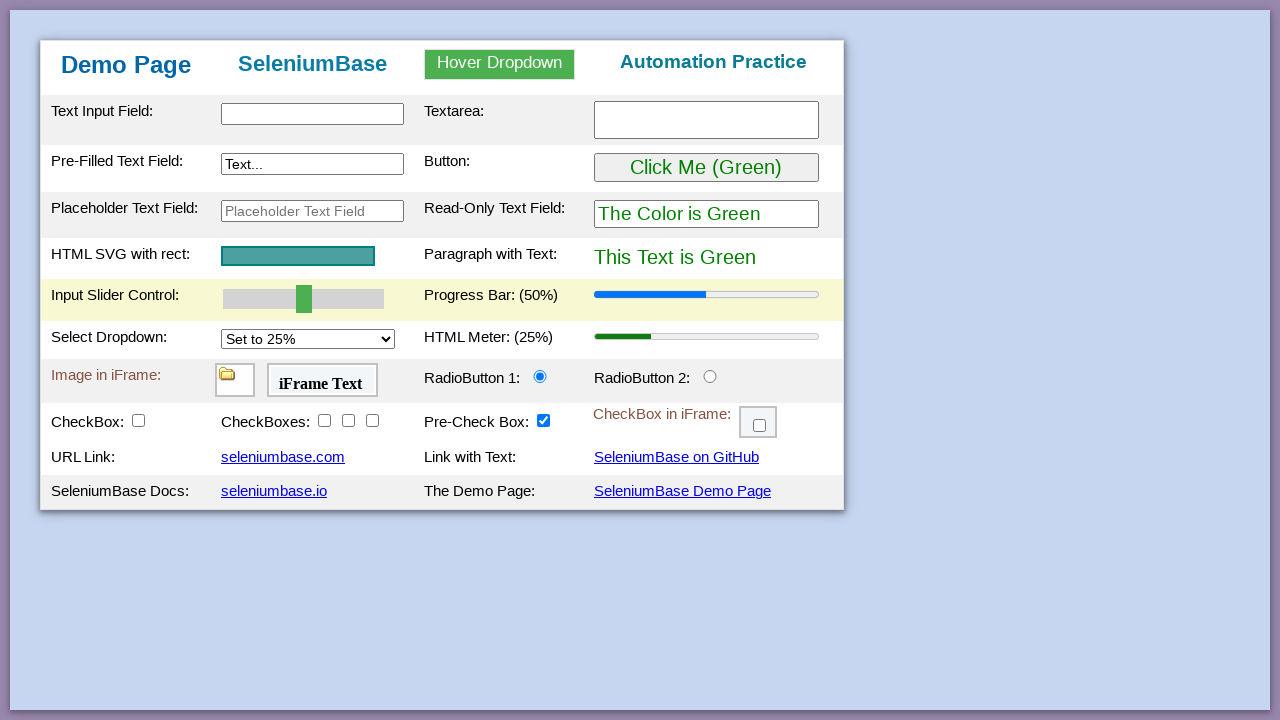